Demonstrates various XPath selector techniques on a registration form by filling in first name and last name fields using different XPath strategies

Starting URL: https://demo.automationtesting.in/Register.html

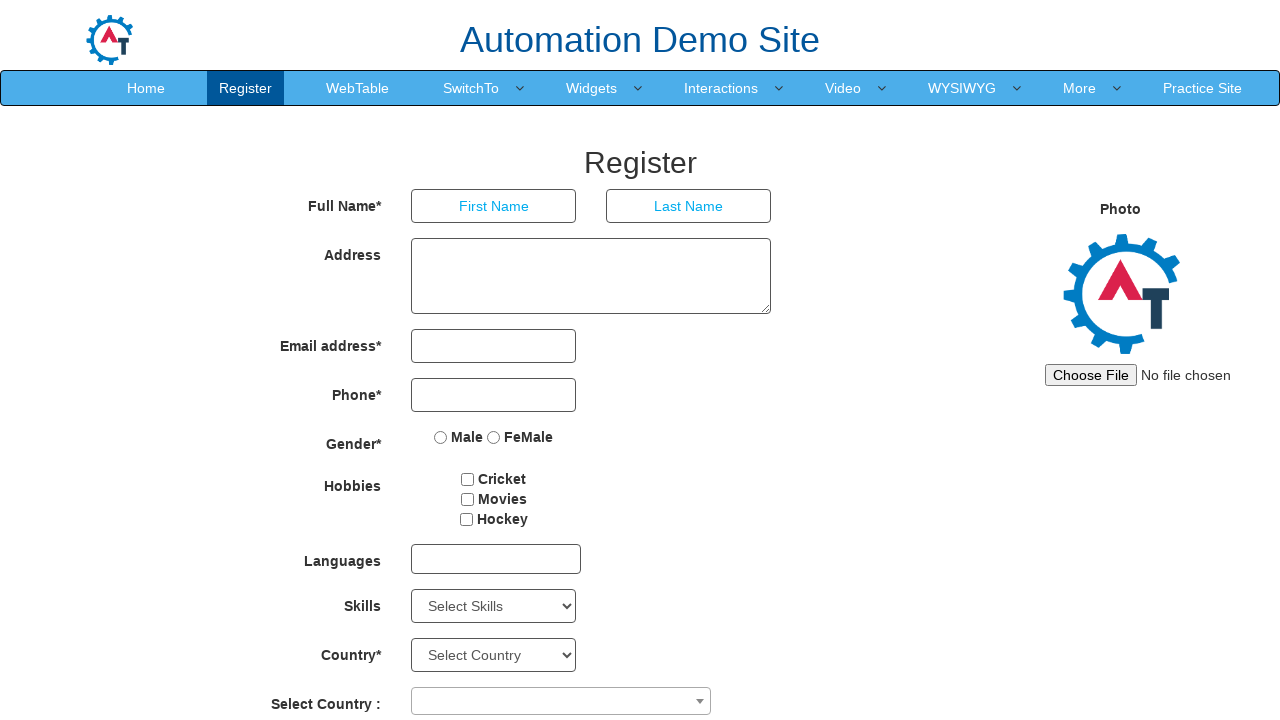

Filled first name field with 'ashwini' using placeholder attribute XPath on input[placeholder='First Name']
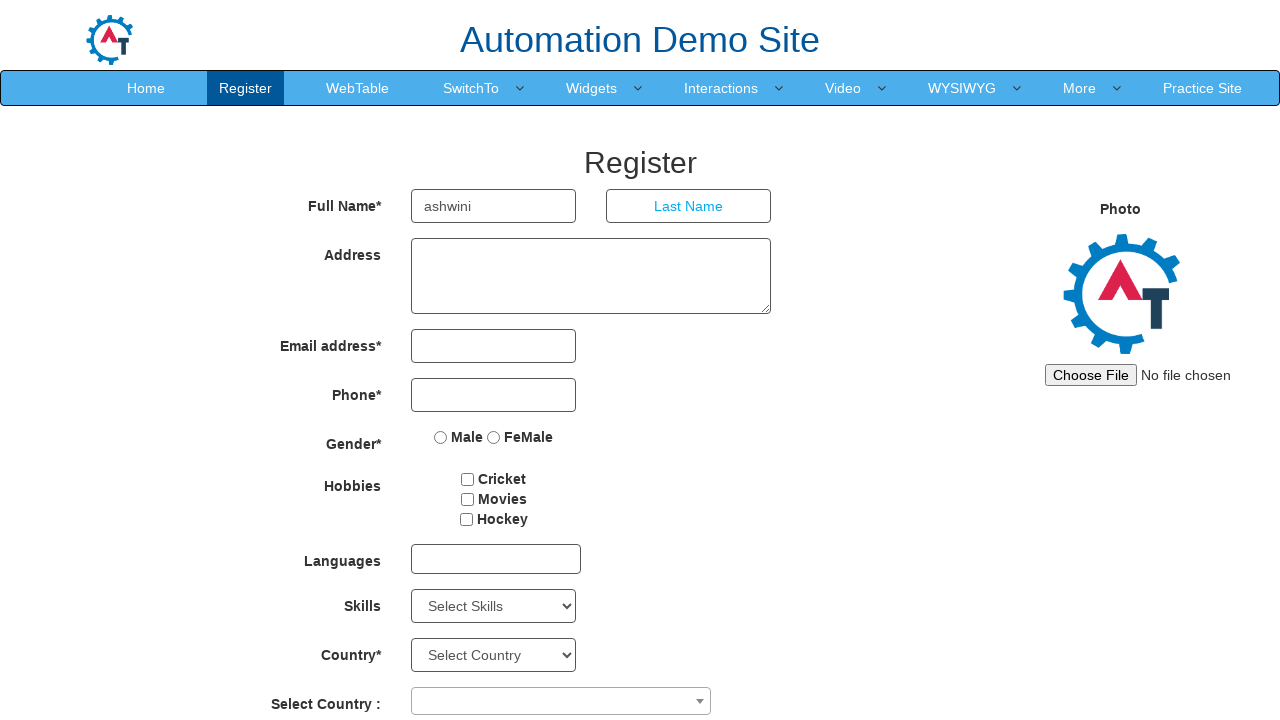

Filled last name field with 'pudale' using starts-with XPath approach on input[placeholder^='Las']
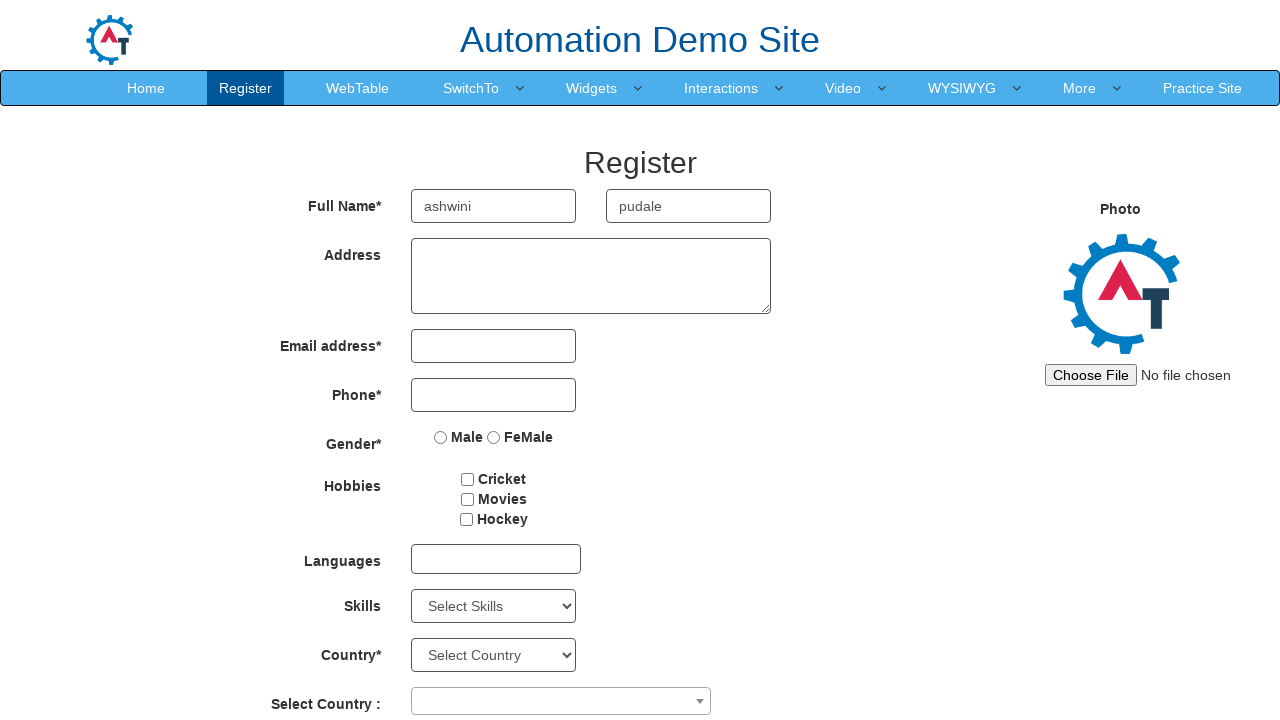

Clicked Cricket checkbox using label text selector at (502, 479) on label:has-text('Cricket')
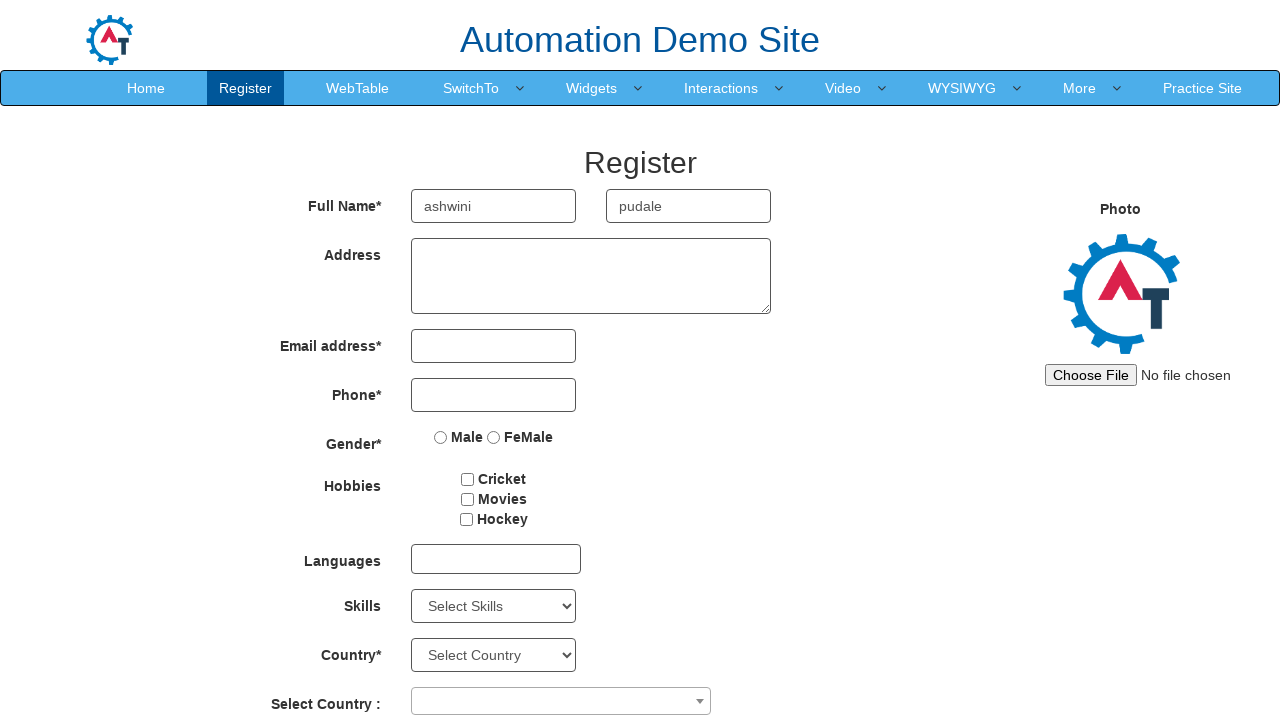

Verified form is interactive by waiting for first name input field
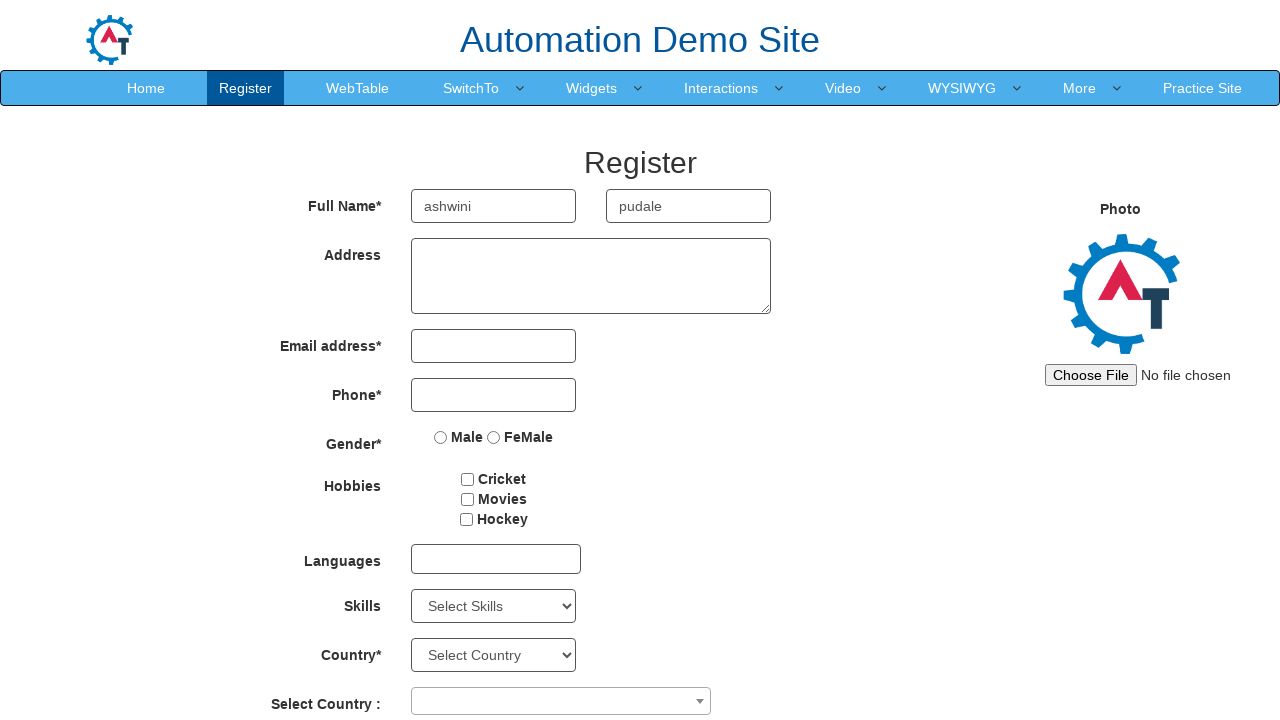

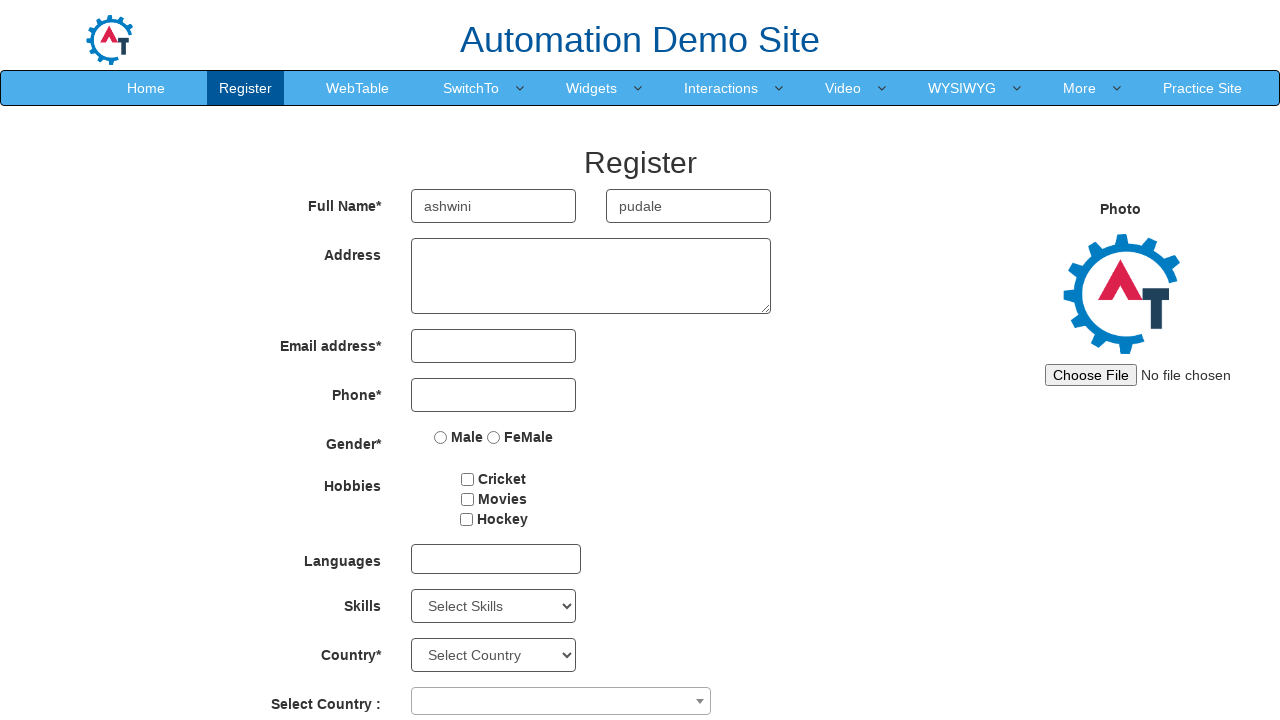